Simple test that only prints "Assertion" without any browser interactions

Starting URL: https://www.gmail.com/

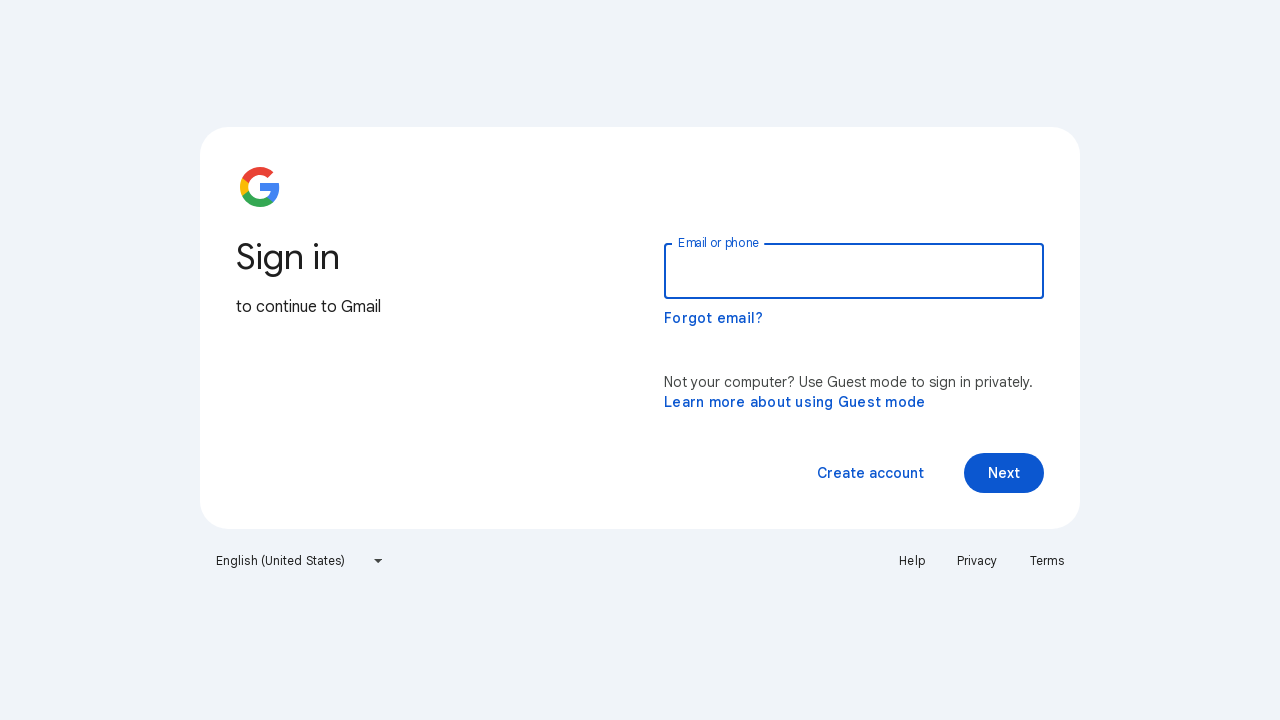

Printed assertion message to console
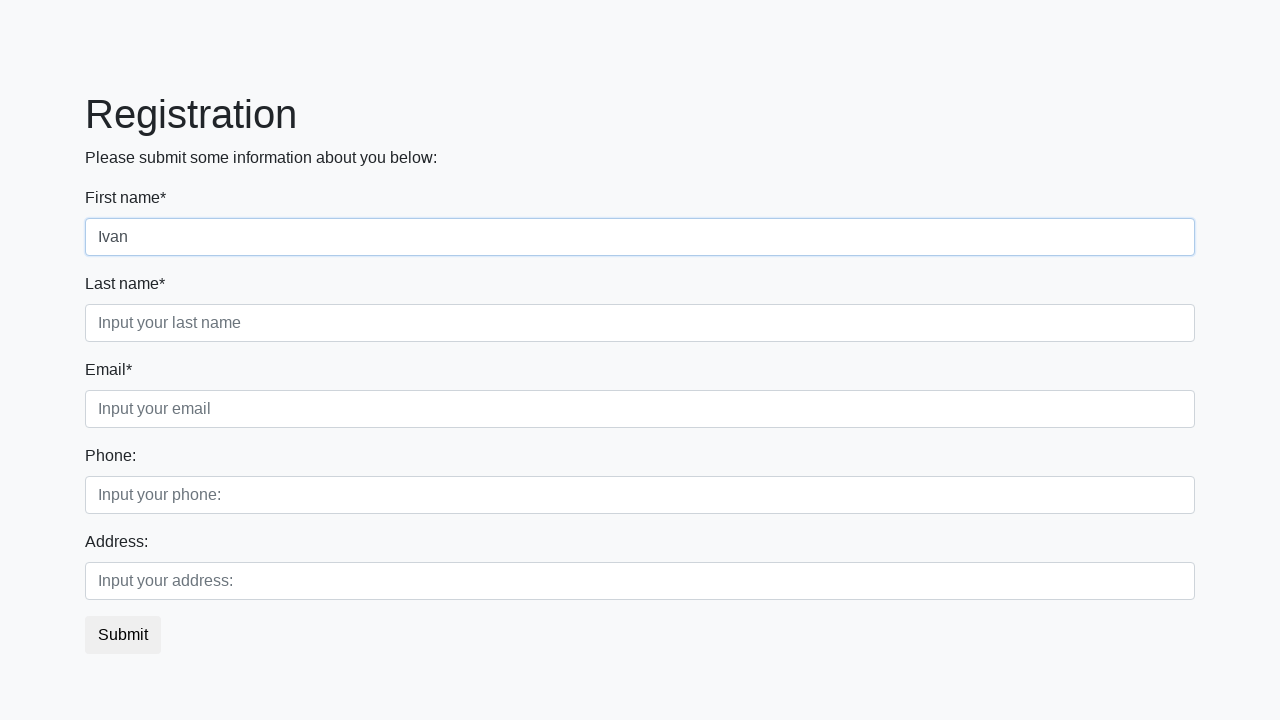

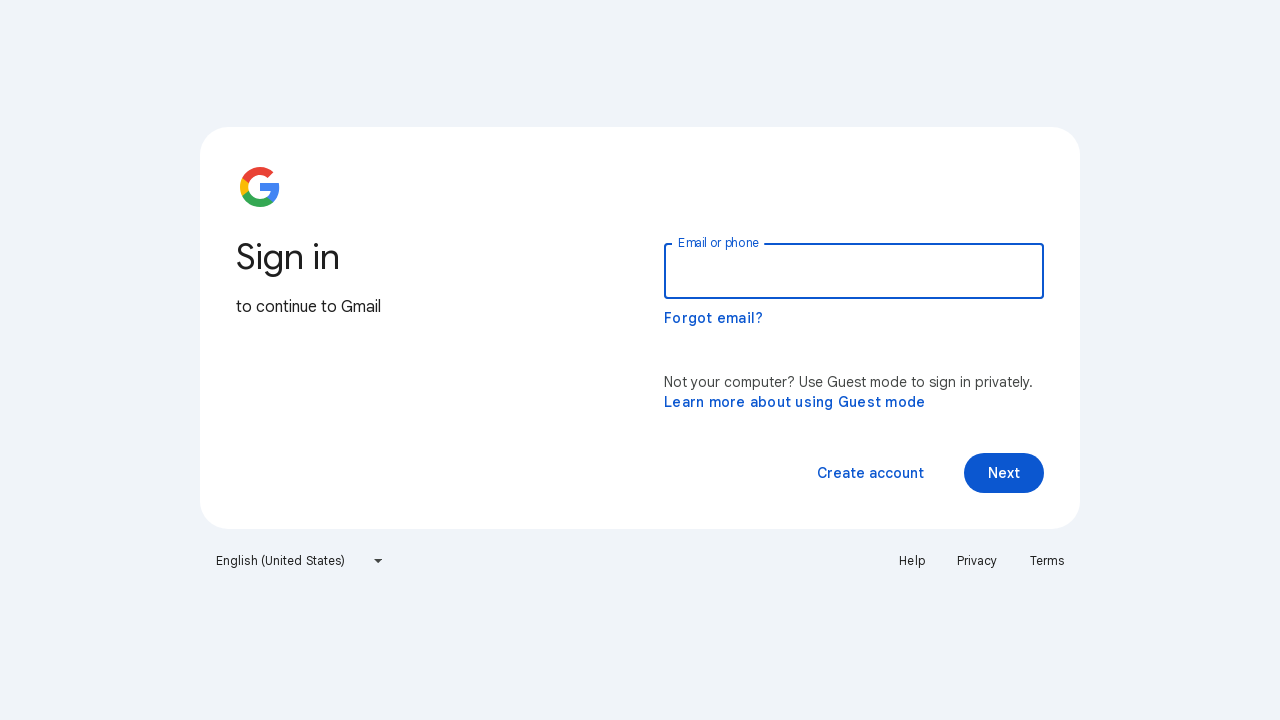